Tests radio button interaction by finding all radio buttons with name "citizenship" and clicking the second option

Starting URL: https://tutorialehtml.com/en/html-tutorial-radio-buttons

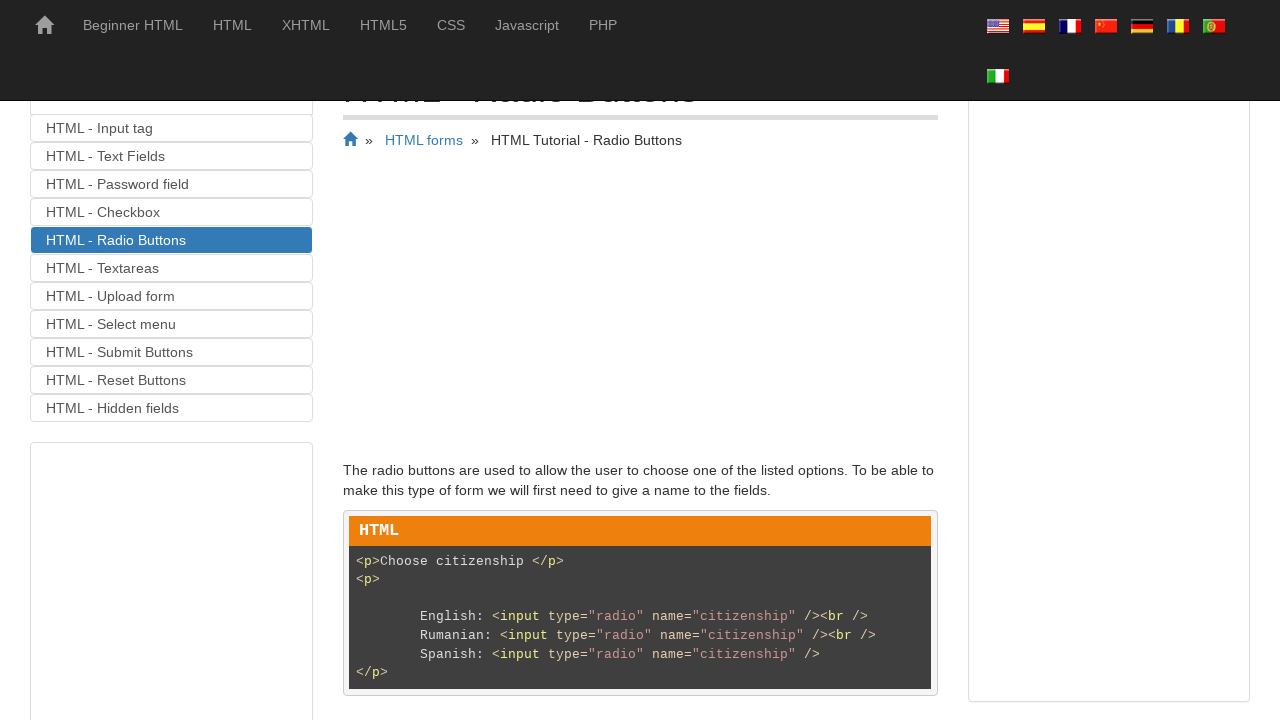

Located all radio buttons with name 'citizenship'
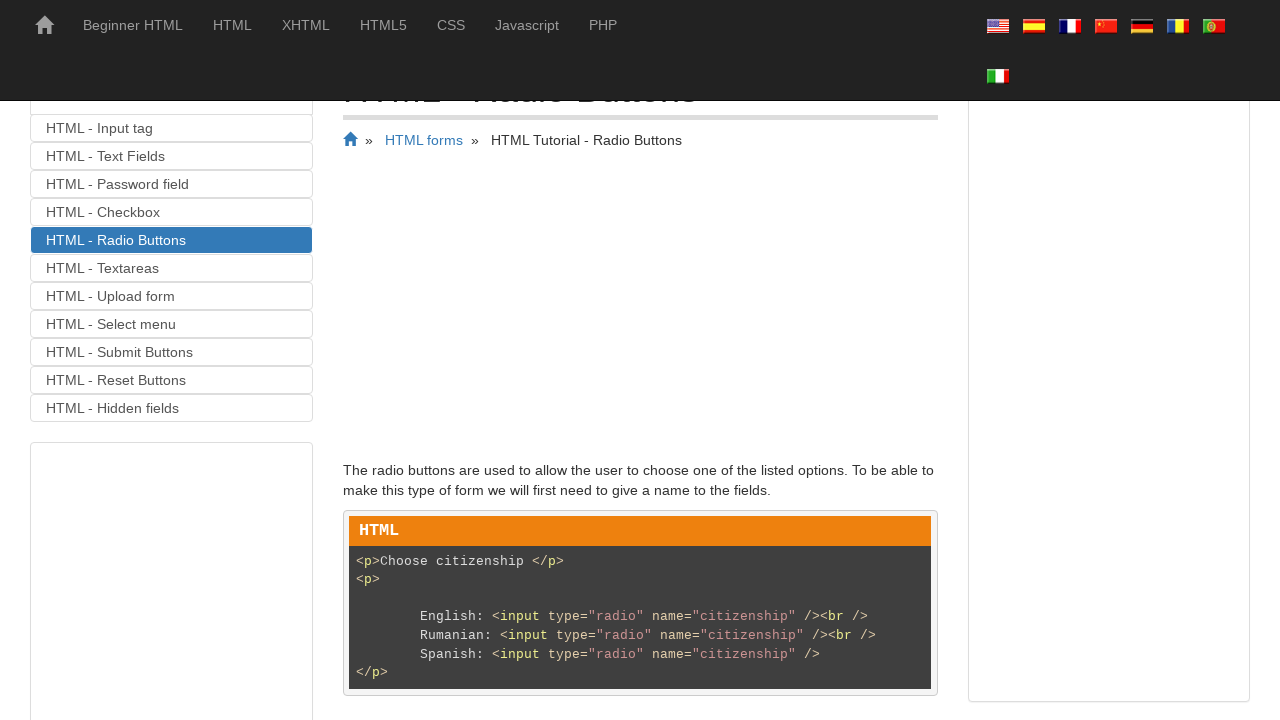

Clicked the second radio button (citizenship option) at (442, 361) on input[name='citizenship'] >> nth=1
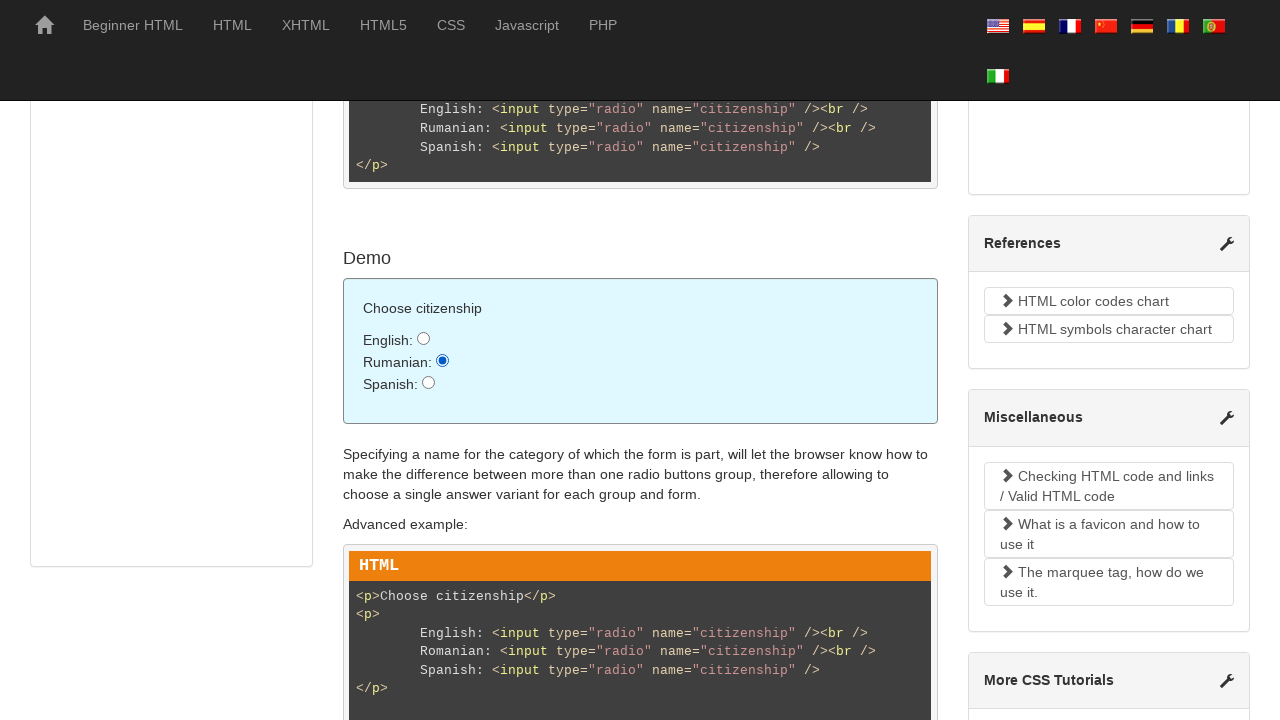

Waited 500ms for radio button selection to settle
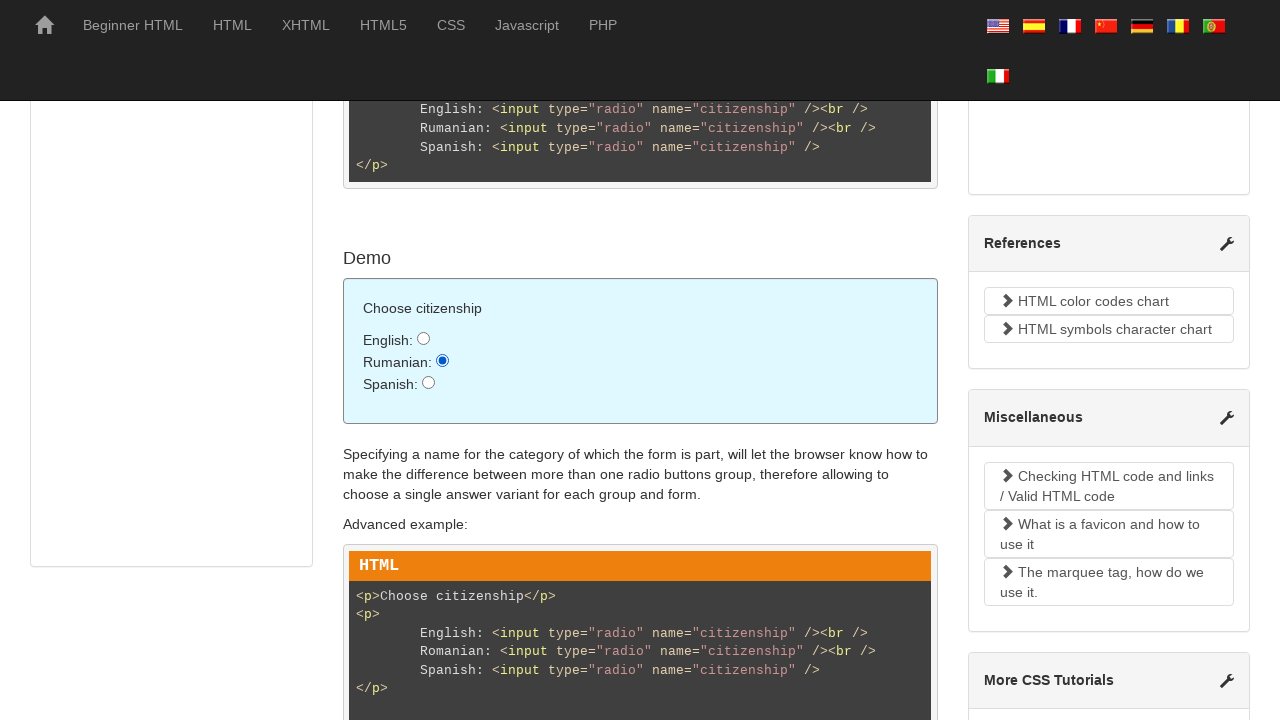

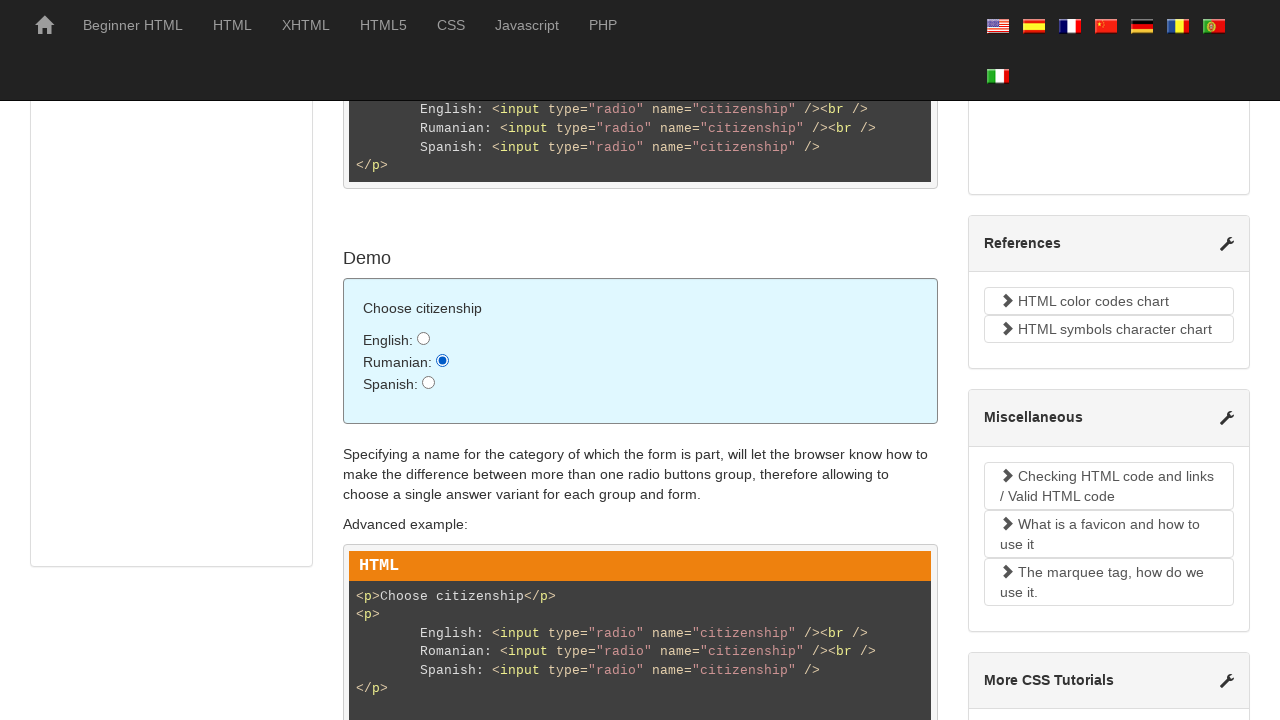